Tests a web form by entering text into an input field, clicking the submit button, and verifying the result message is displayed.

Starting URL: https://www.selenium.dev/selenium/web/web-form.html

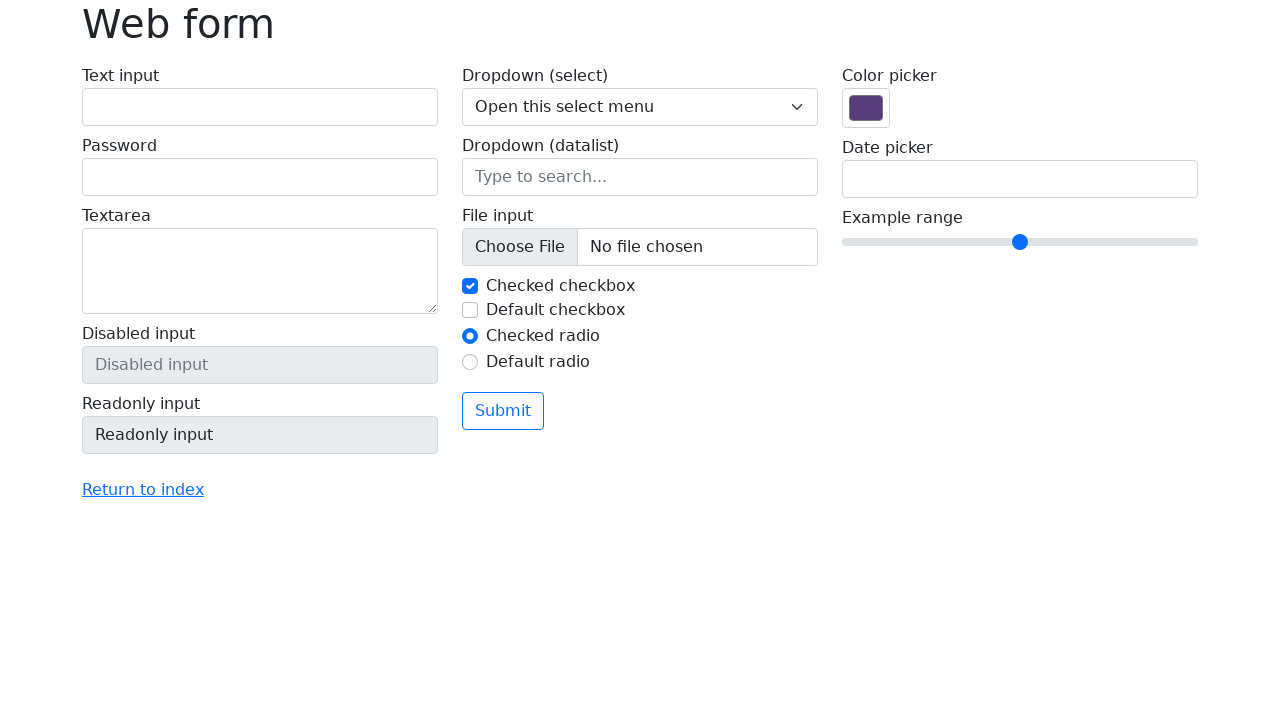

Filled text input field with 'Selenium' on input[name='my-text']
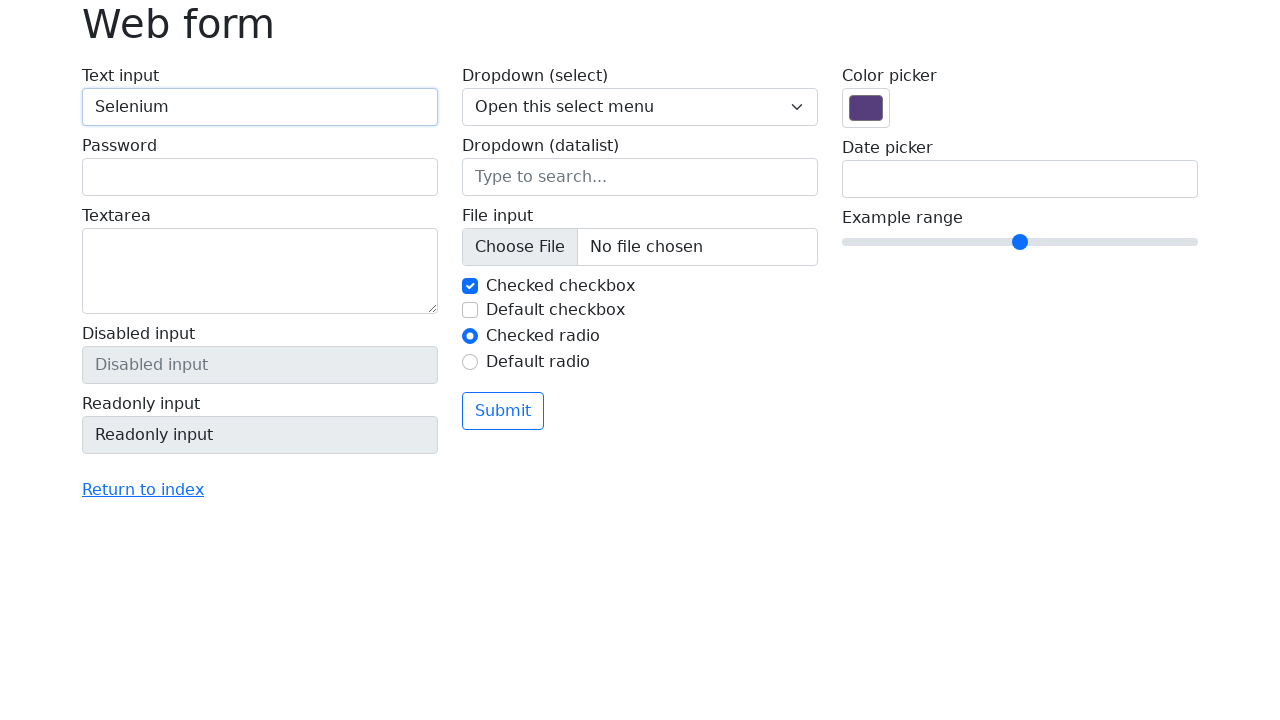

Clicked submit button at (503, 411) on button
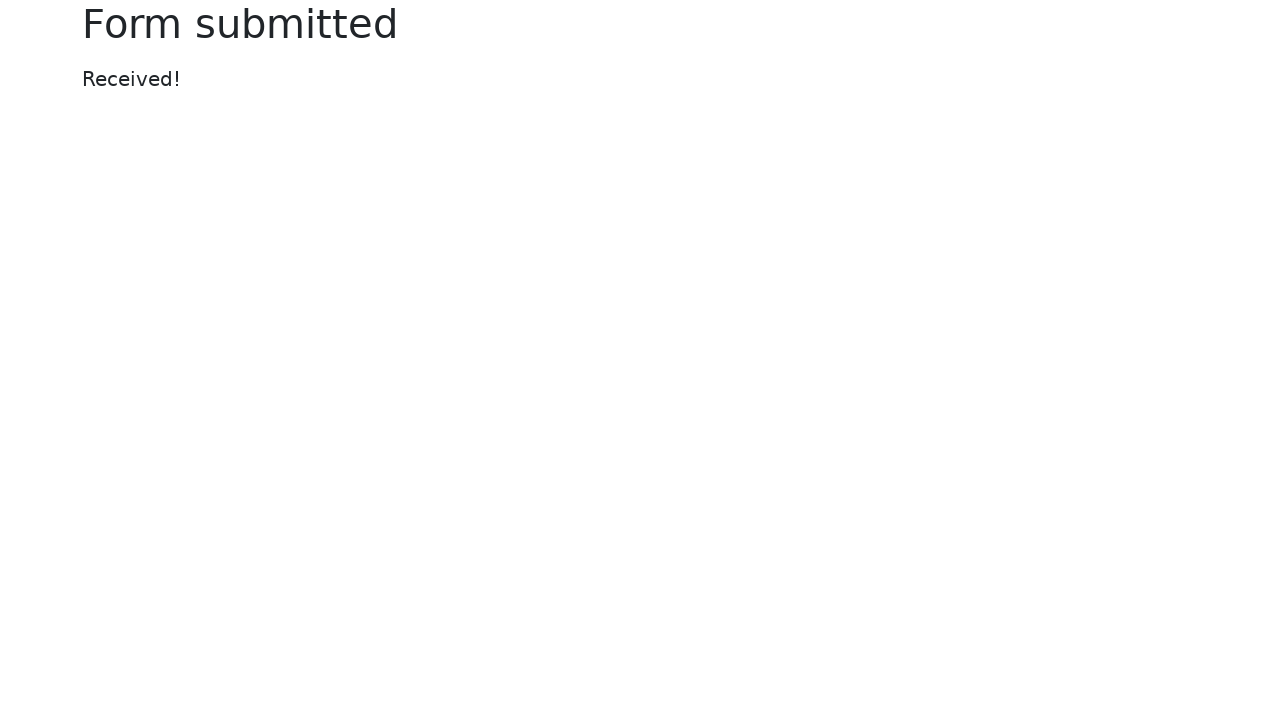

Result message element appeared
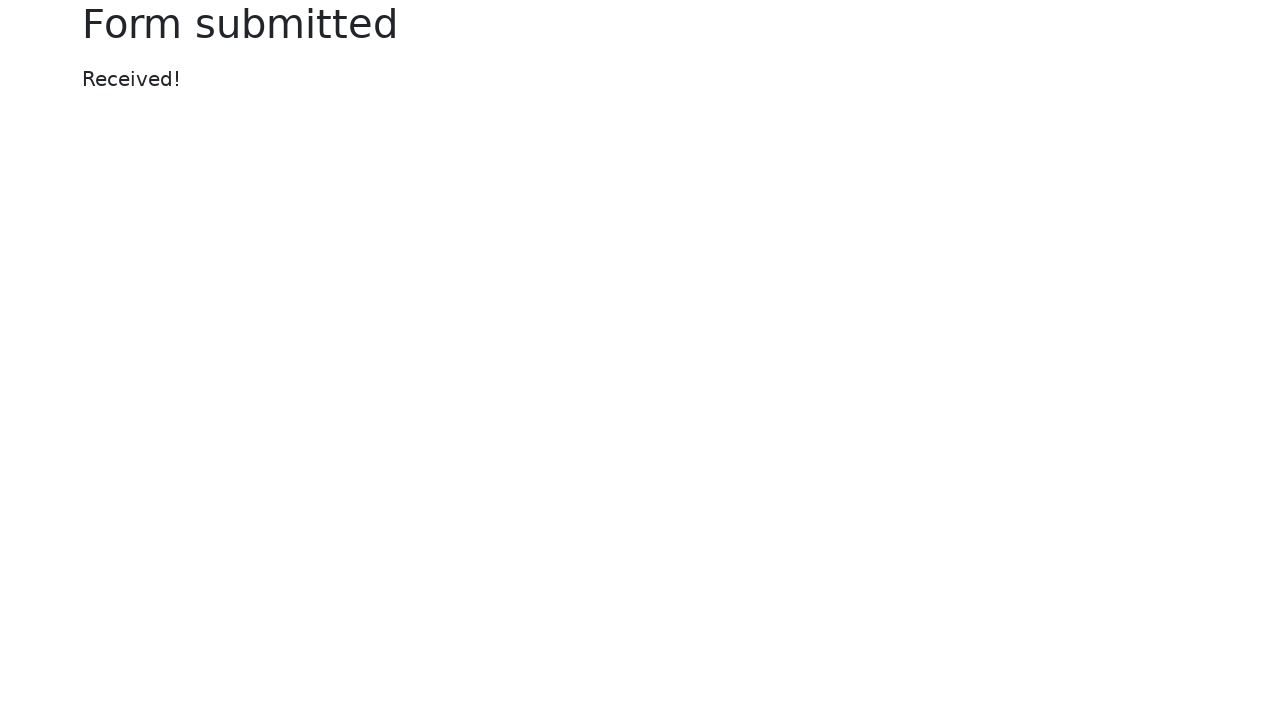

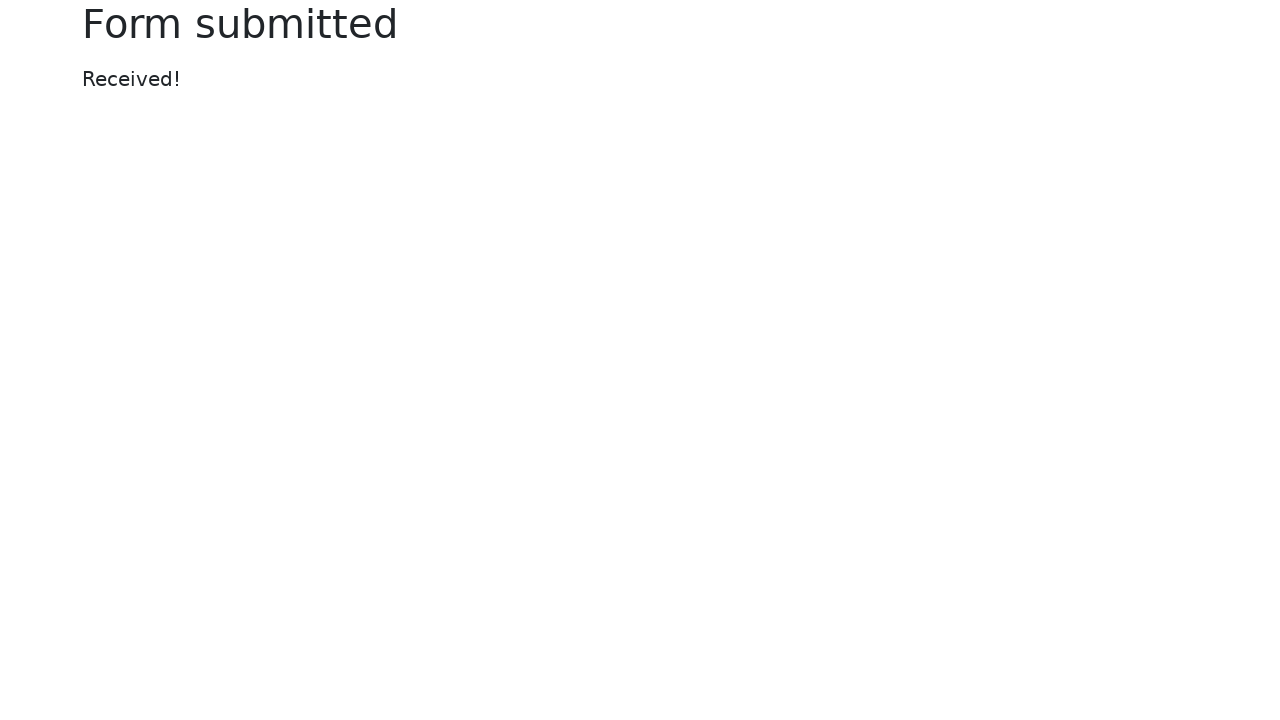